Tests completing a todo item by clicking its checkbox, then clearing completed items using the "Clear completed" button.

Starting URL: https://demo.playwright.dev/todomvc/

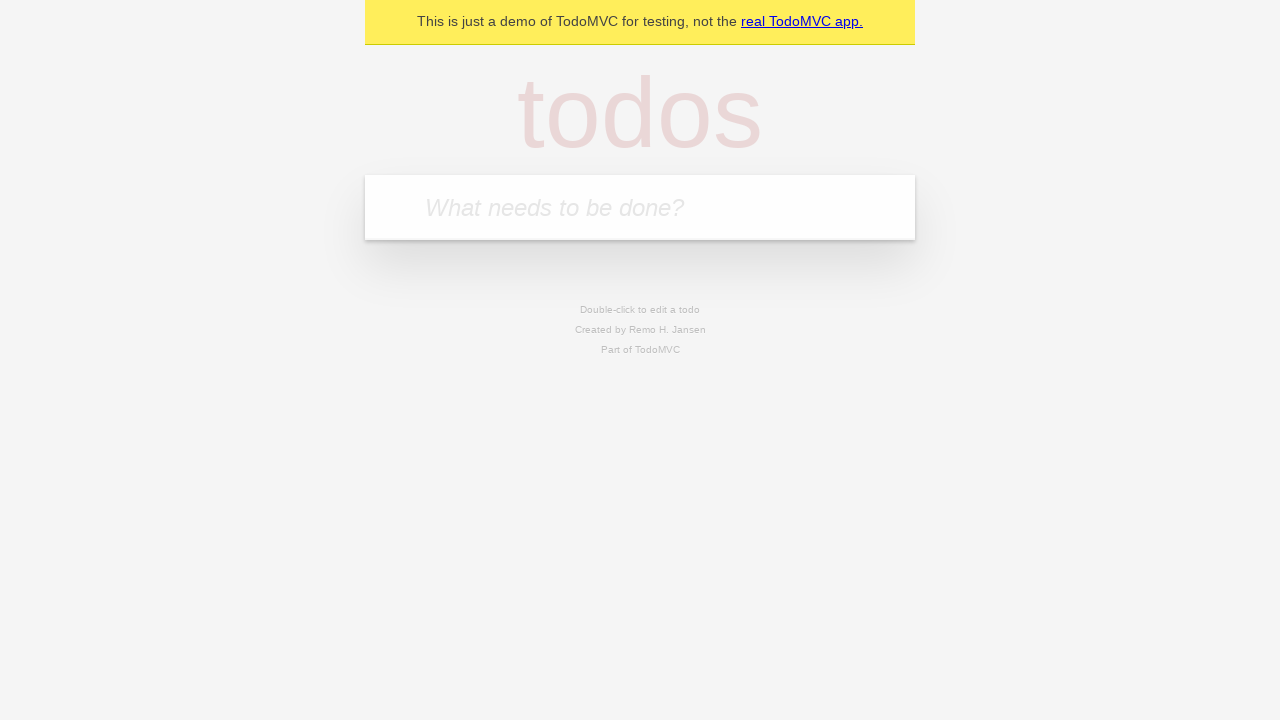

Filled todo input with 'Make dinner' on internal:attr=[placeholder="What needs to be done?"i]
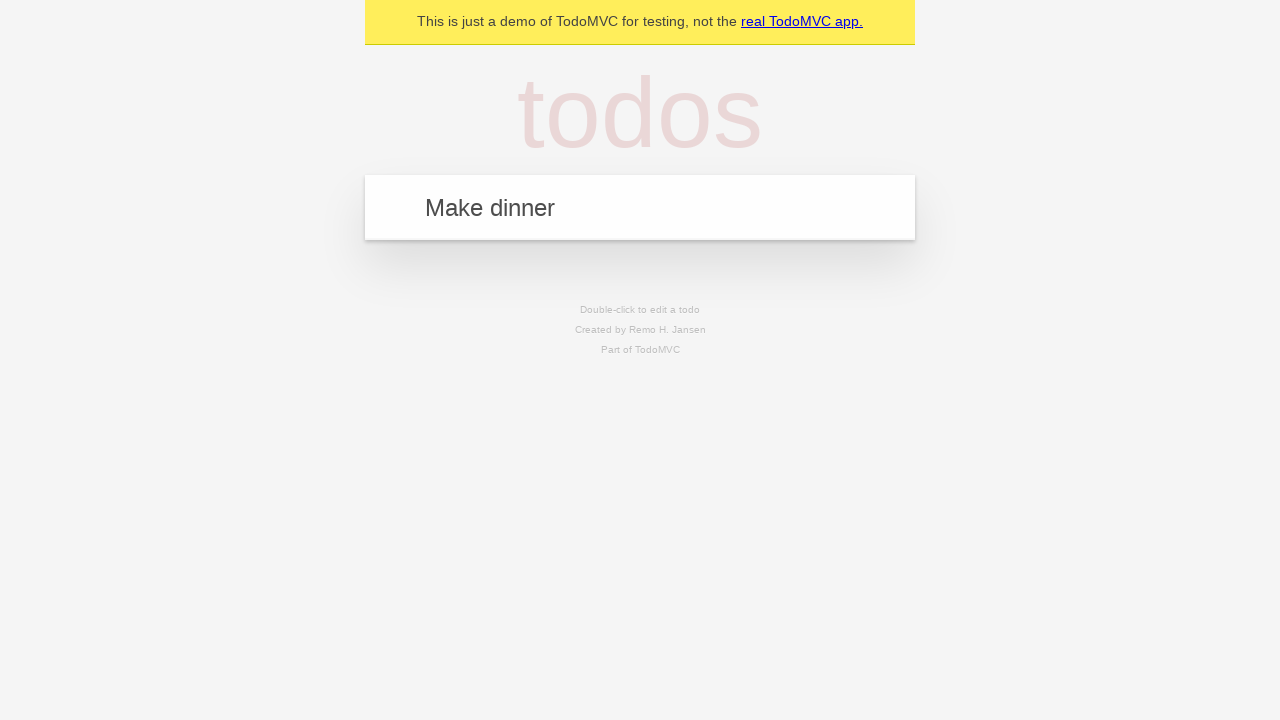

Pressed Enter to add todo item on internal:attr=[placeholder="What needs to be done?"i]
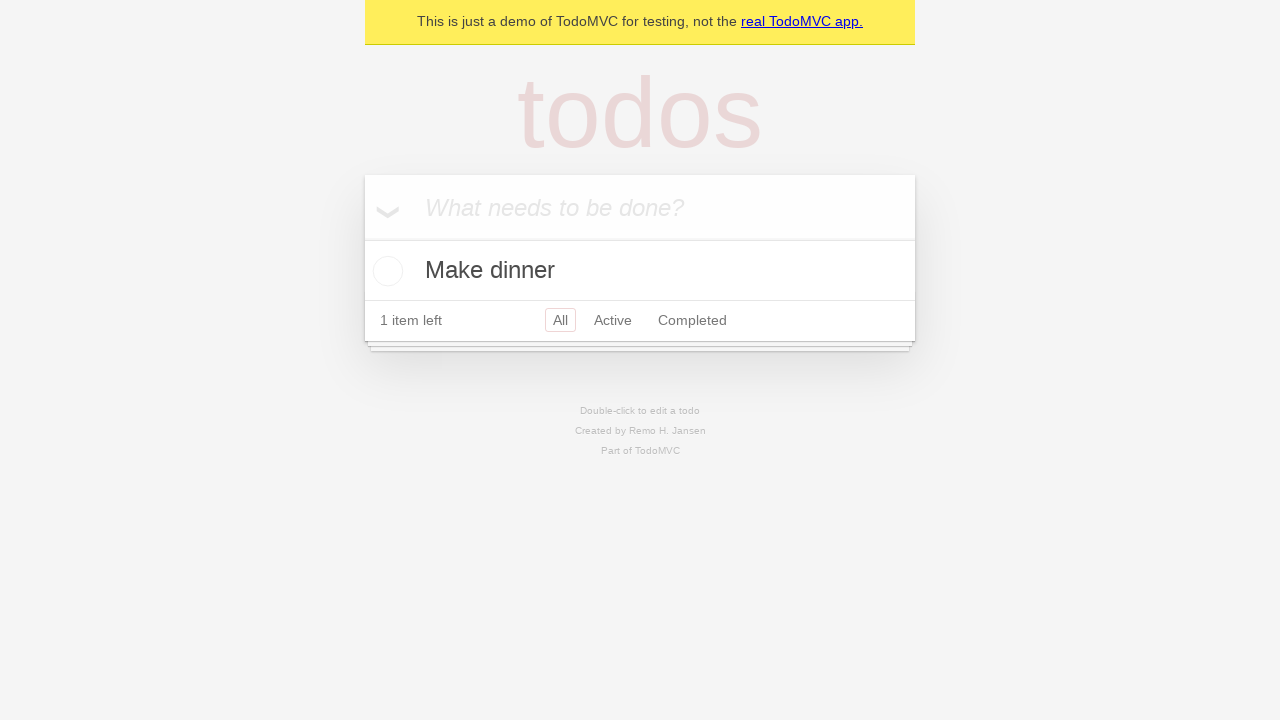

Clicked checkbox to mark todo as completed at (385, 271) on internal:role=listitem >> nth=0 >> internal:role=checkbox[name="Toggle Todo"i]
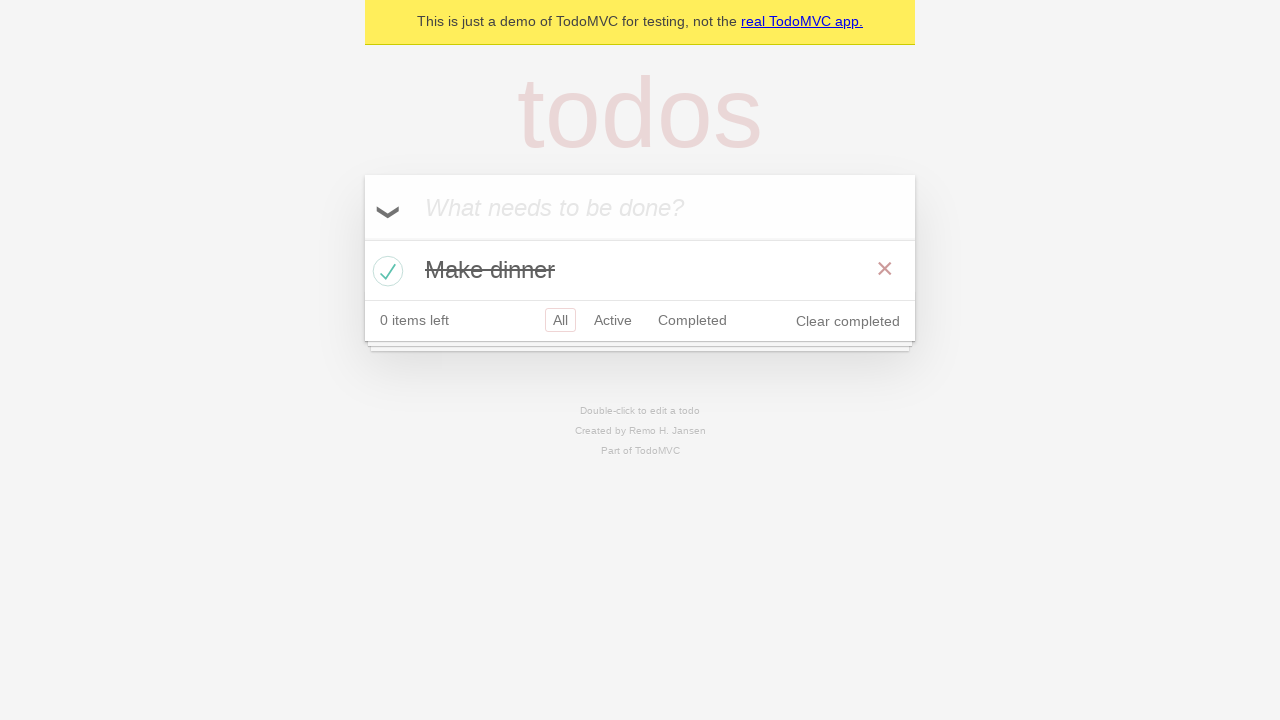

Clicked 'Clear completed' button at (848, 321) on internal:role=button[name="Clear completed"i]
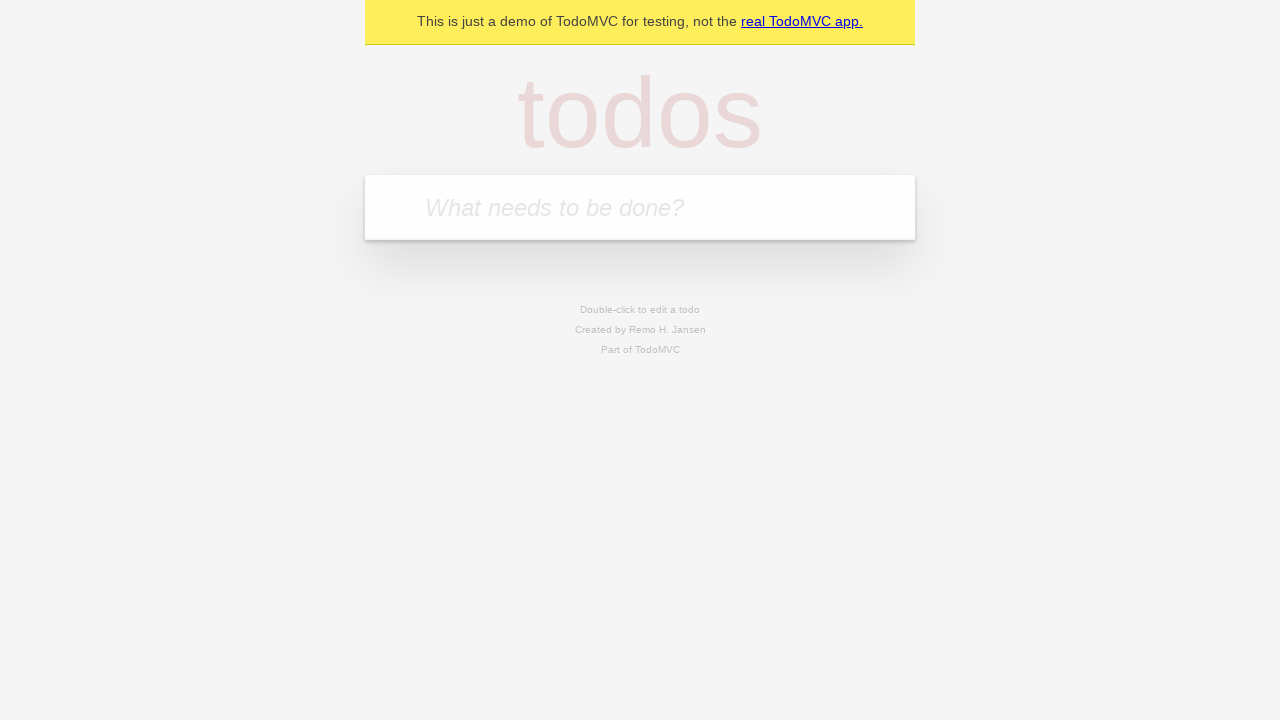

Waited for clearing to complete
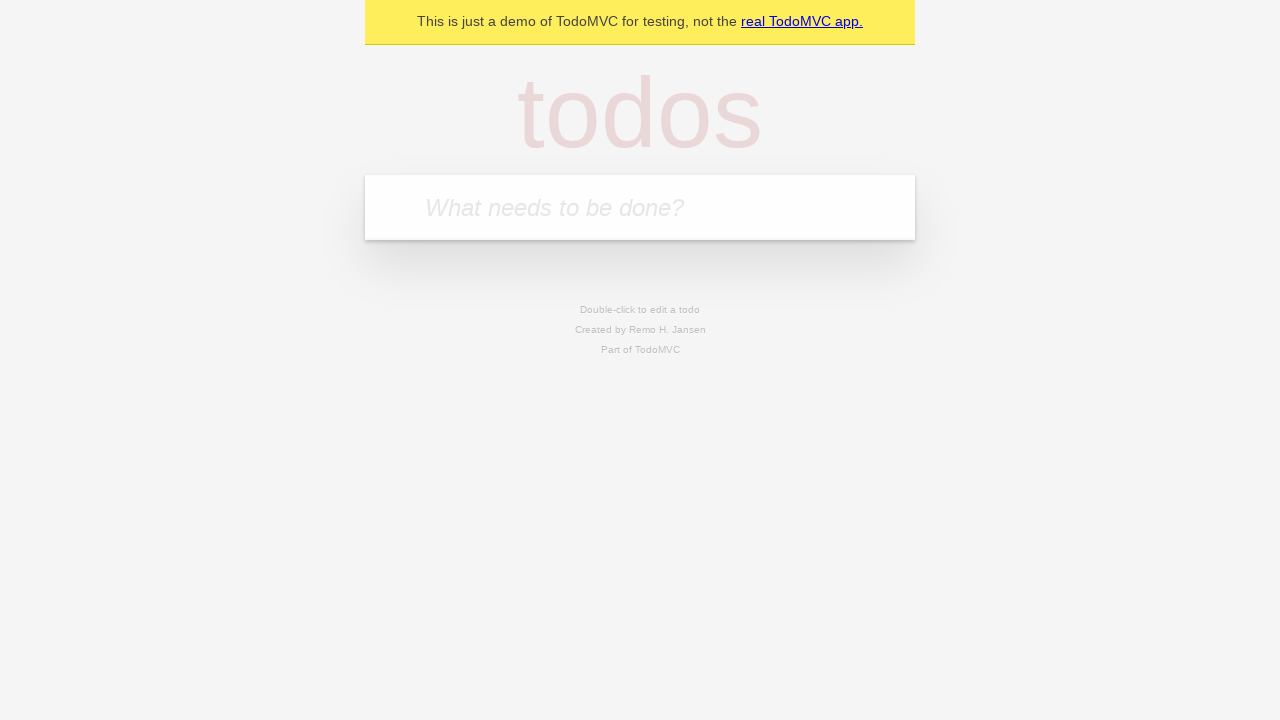

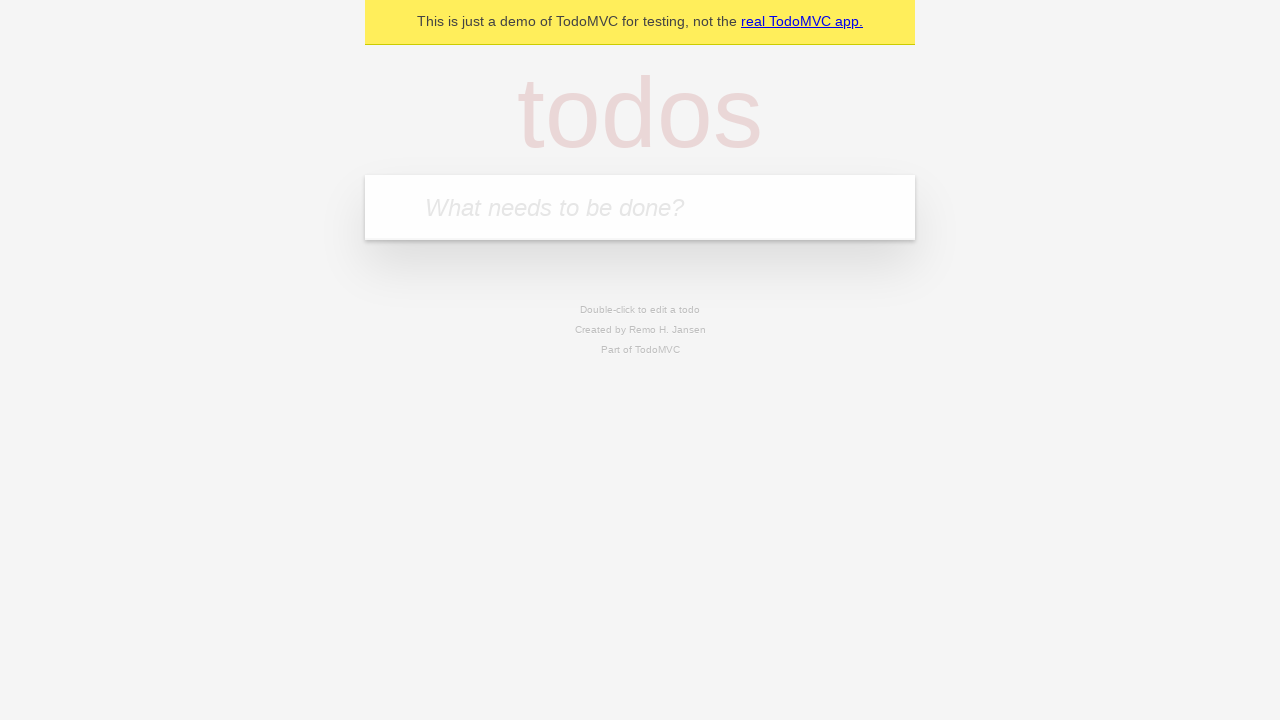